Tests keyboard input detection by pressing various keys

Starting URL: https://the-internet.herokuapp.com/key_presses

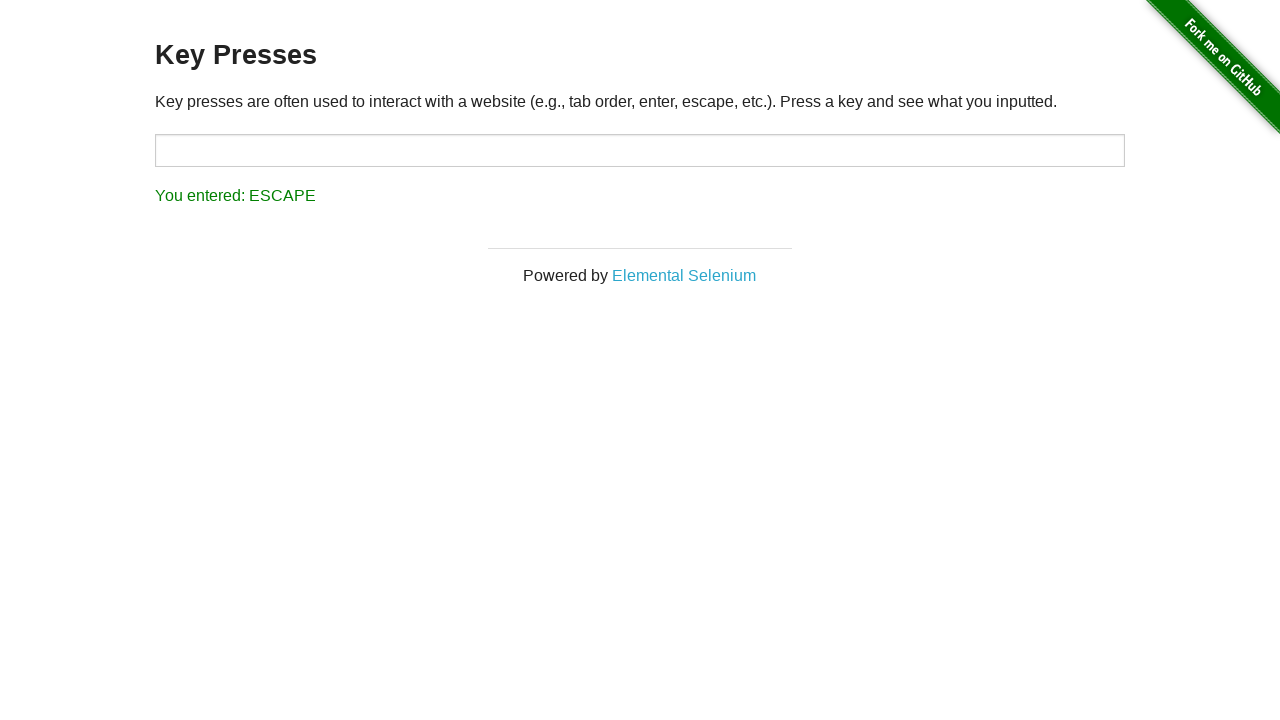

Navigated to key presses test page
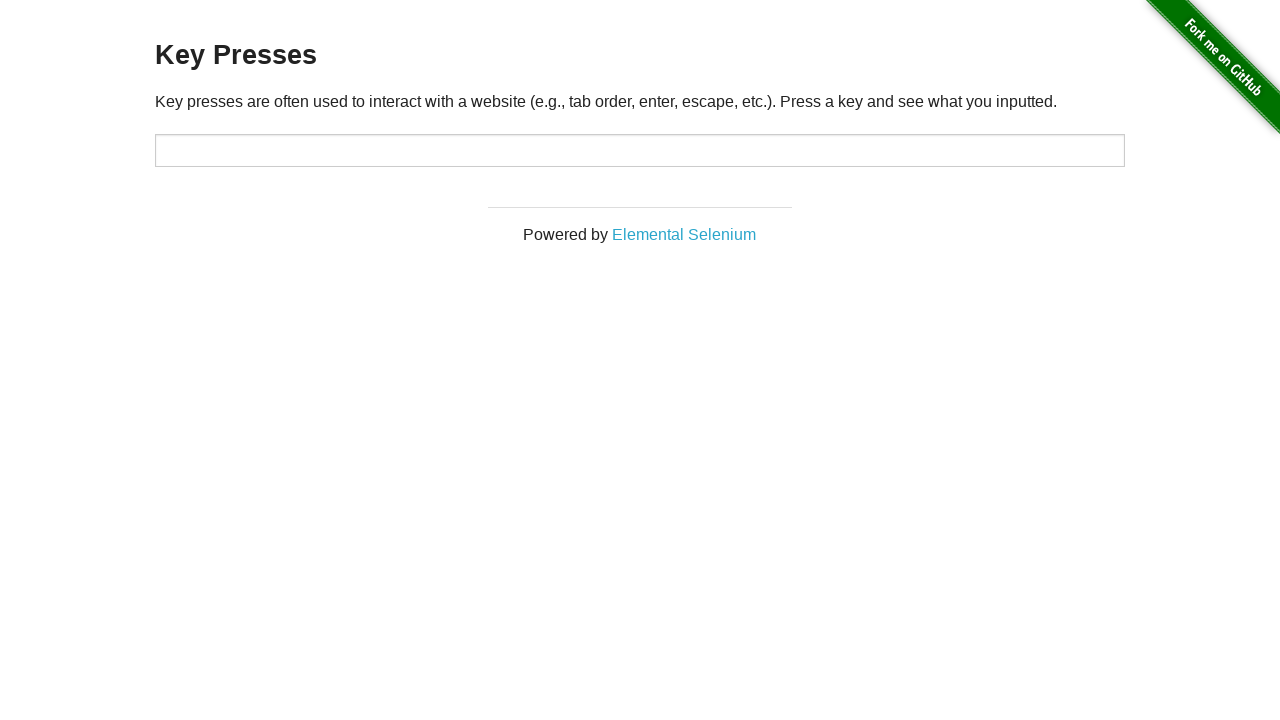

Pressed Meta/Command key
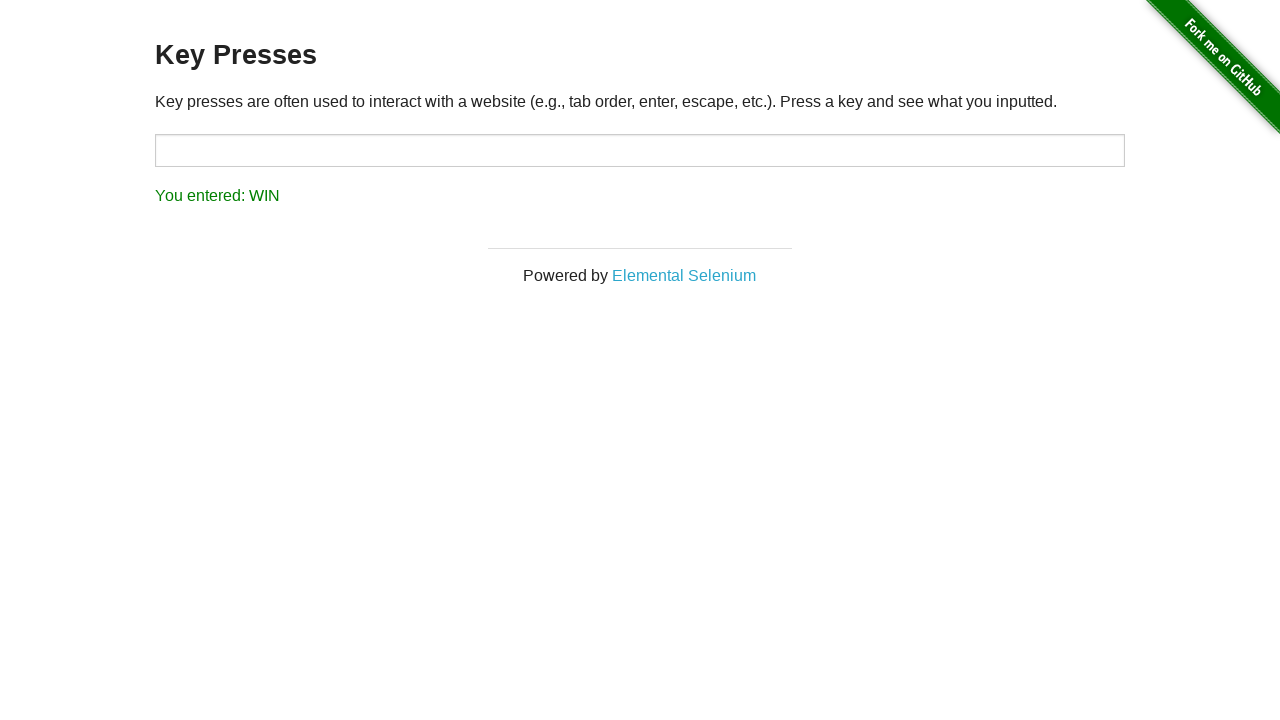

Retrieved result text after Meta key press: You entered: WIN
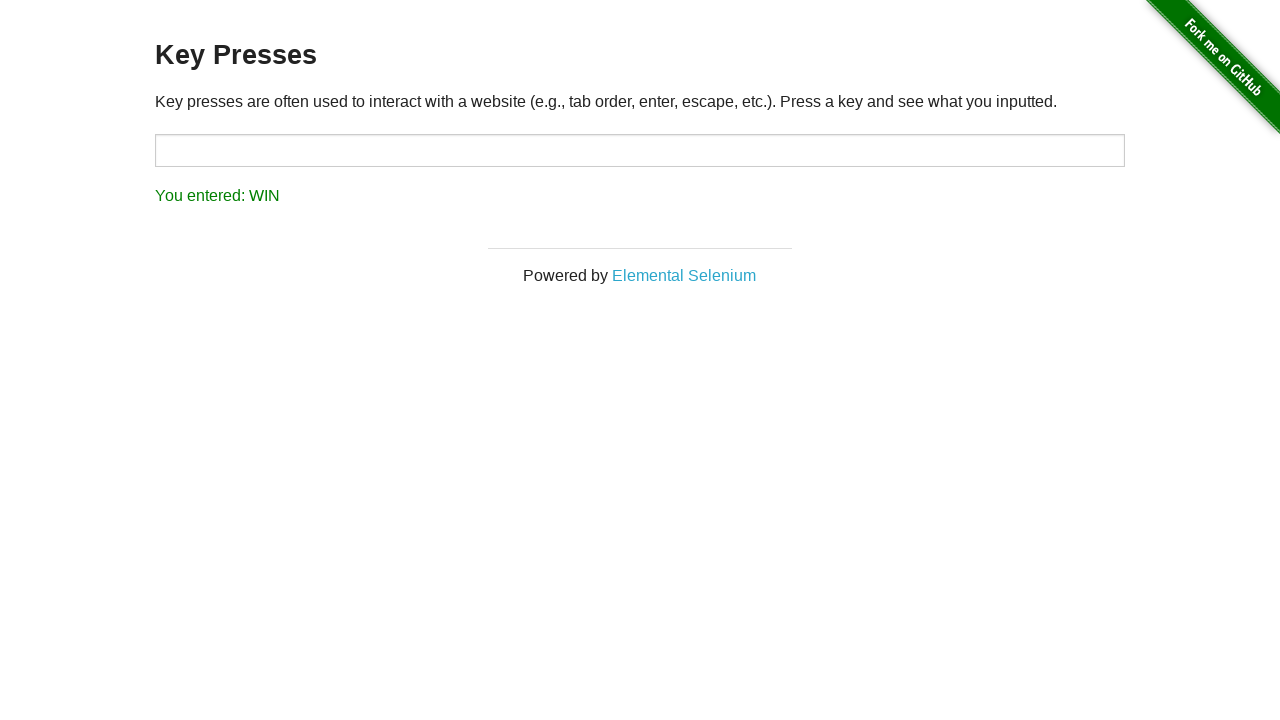

Pressed 'A' key
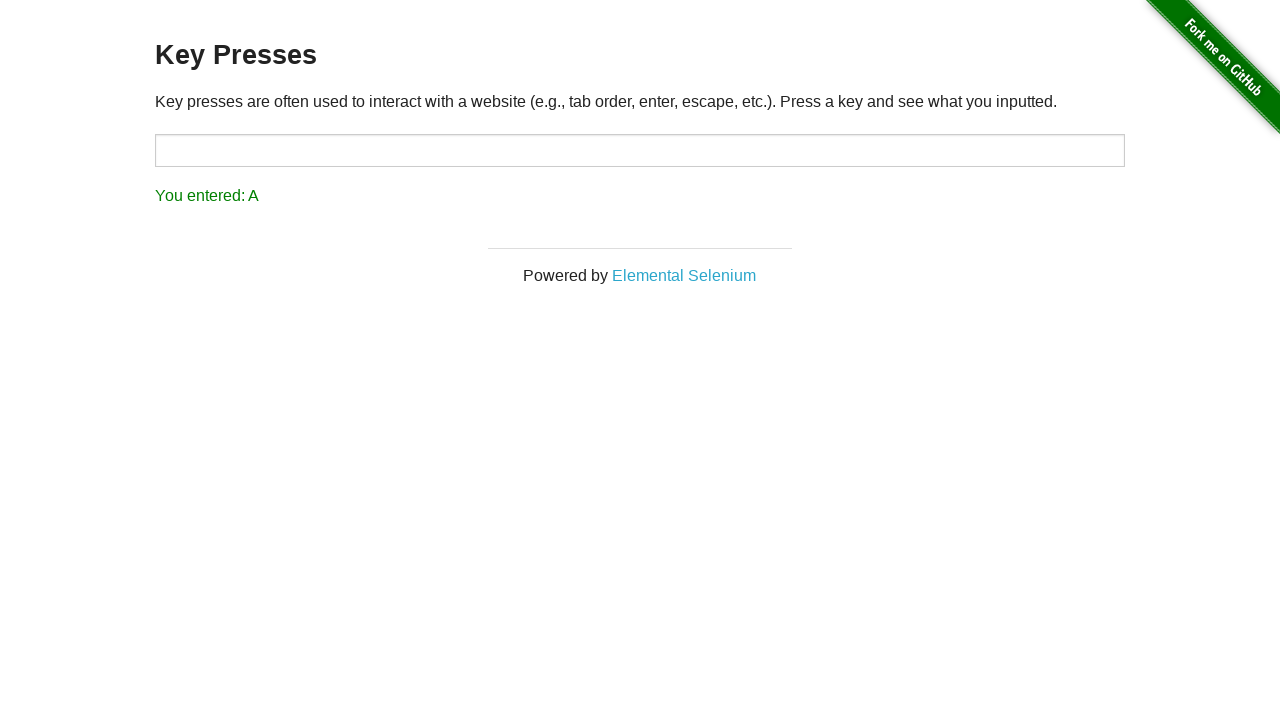

Retrieved result text after 'A' key press: You entered: A
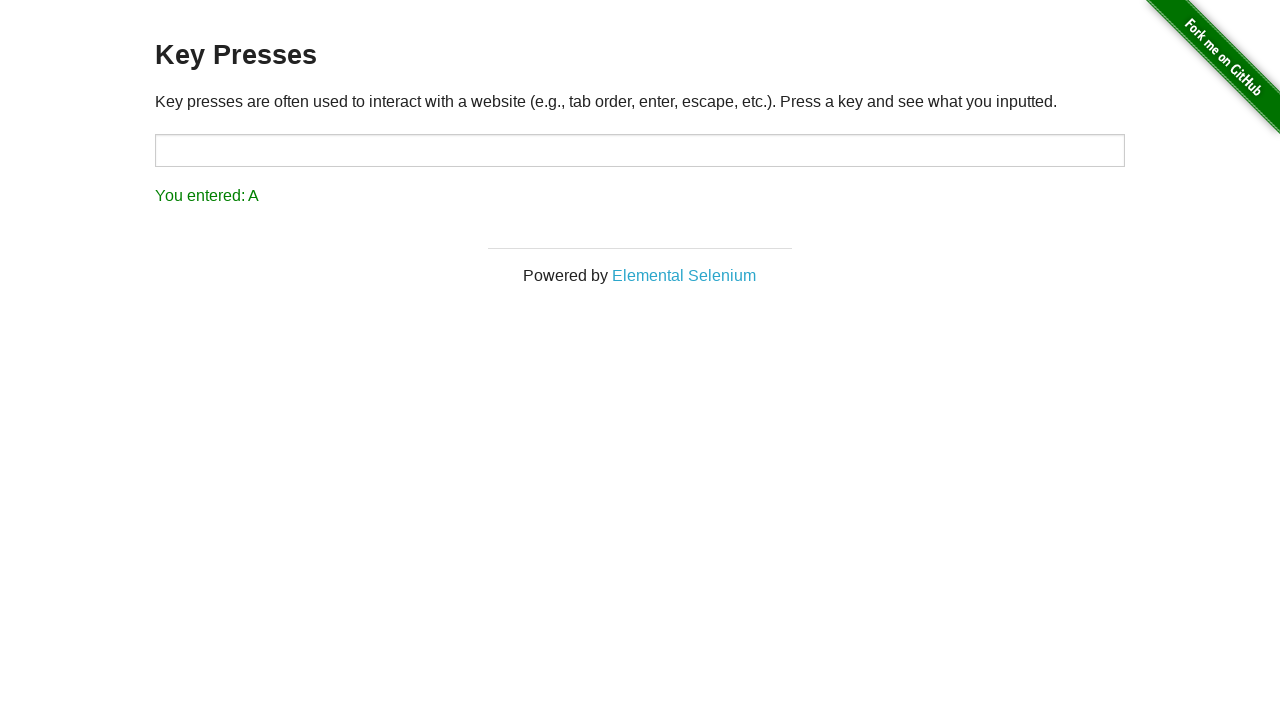

Pressed Enter key
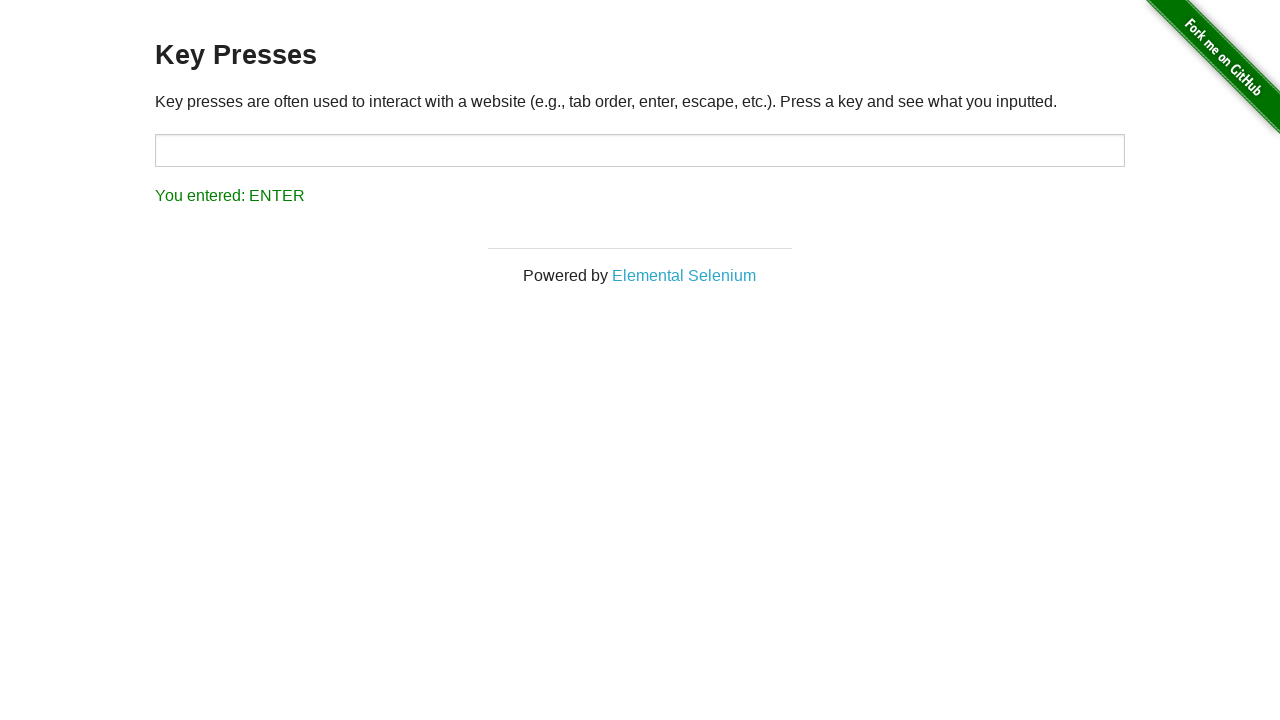

Retrieved result text after Enter key press: You entered: ENTER
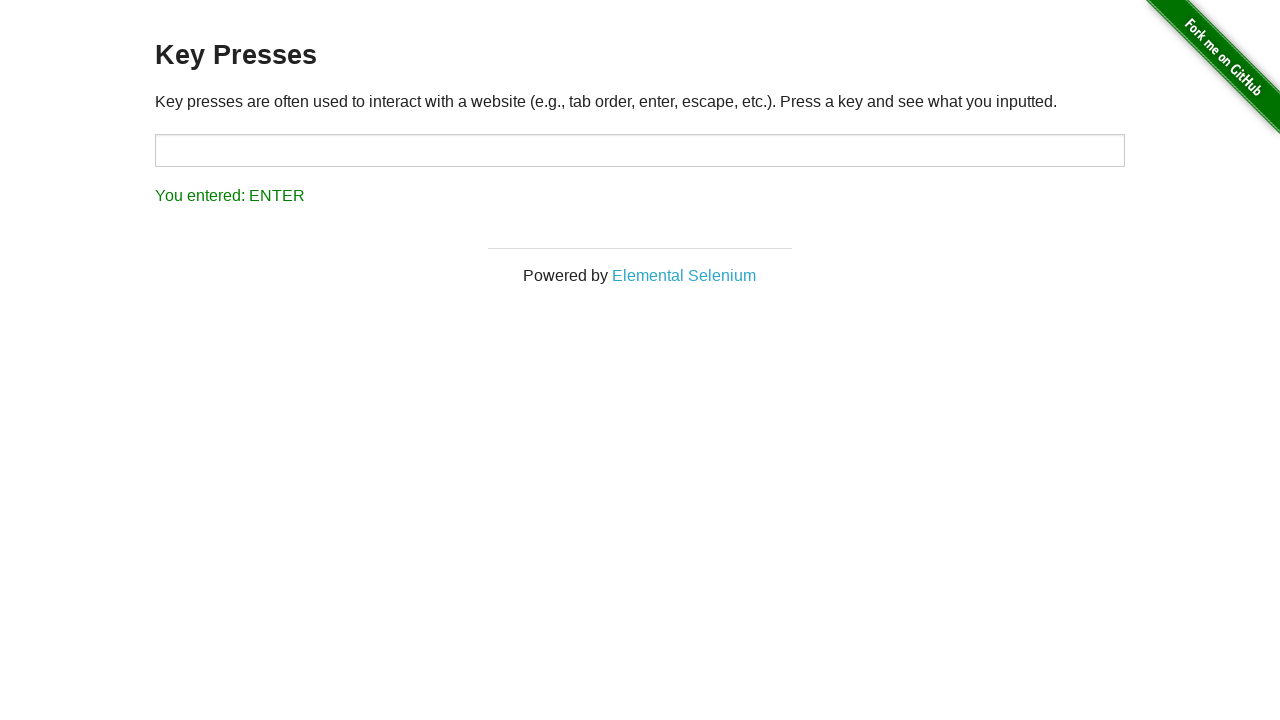

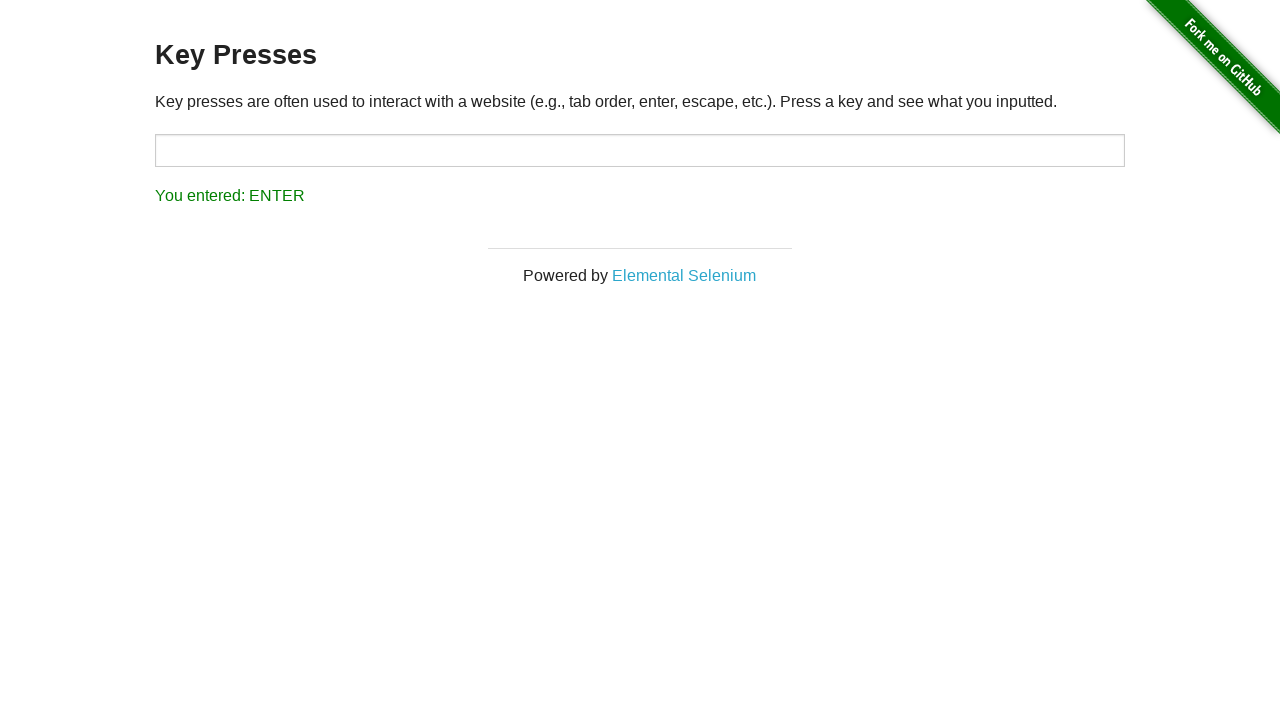